Tests a registration form by filling all required input fields in the first block with text, submitting the form, and verifying that the success message "Congratulations! You have successfully registered!" is displayed.

Starting URL: http://suninjuly.github.io/registration1.html

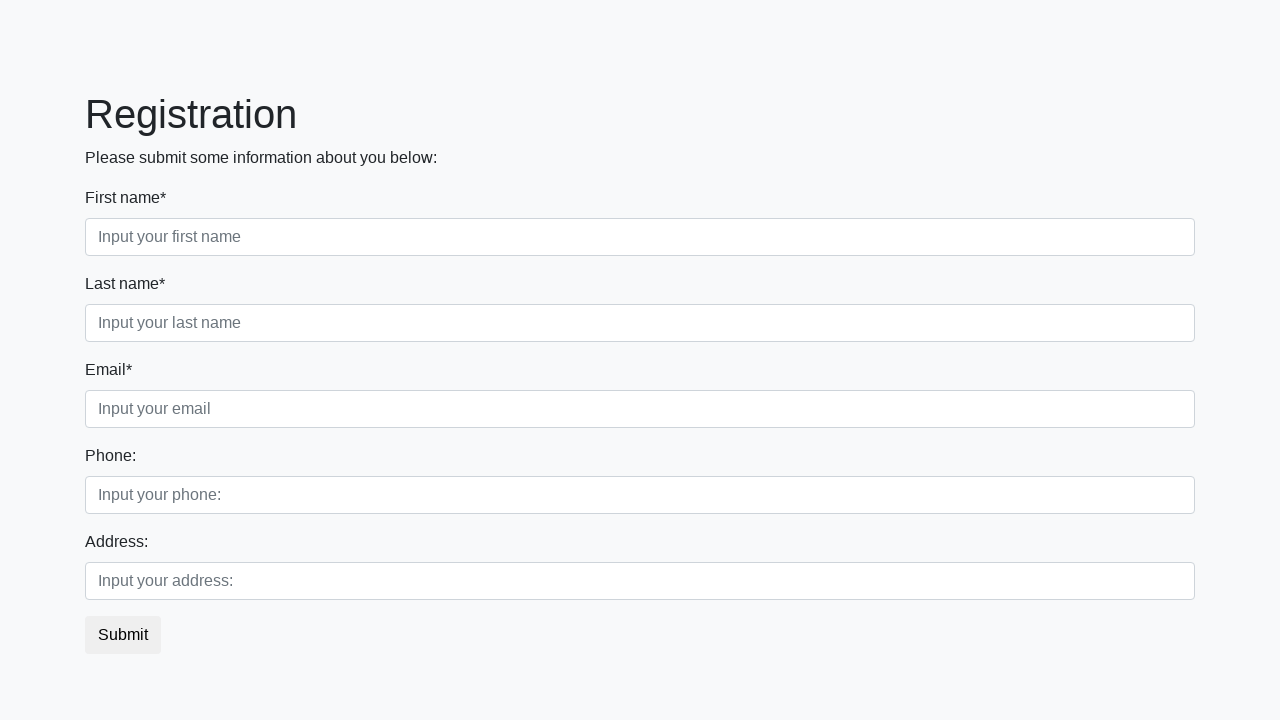

Located all input fields in the first block
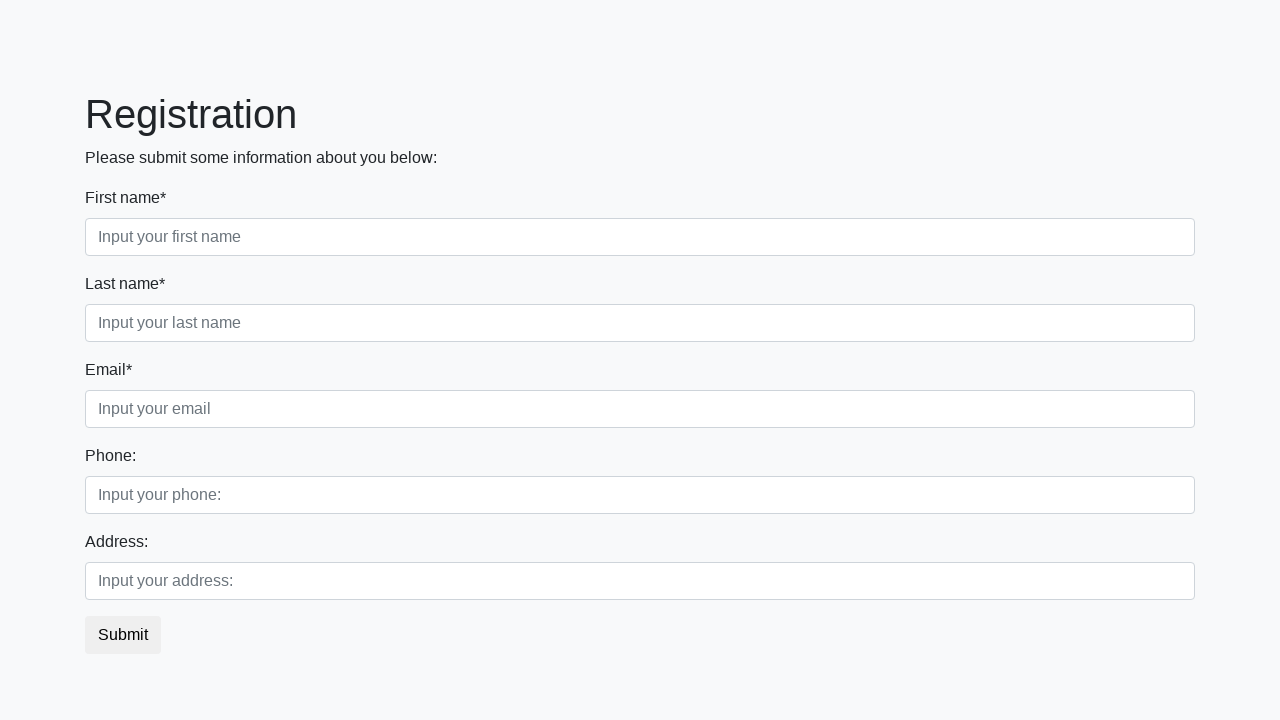

Filled input field with 'TestValue' on .first_block input >> nth=0
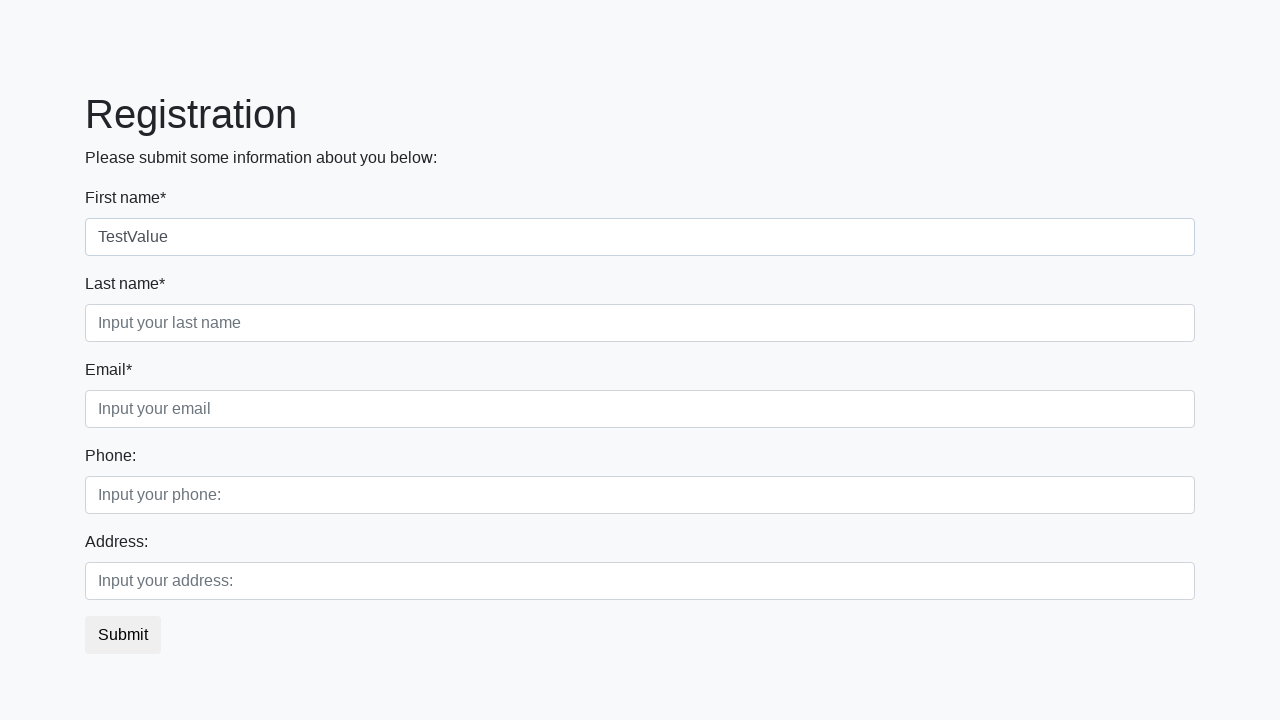

Filled input field with 'TestValue' on .first_block input >> nth=1
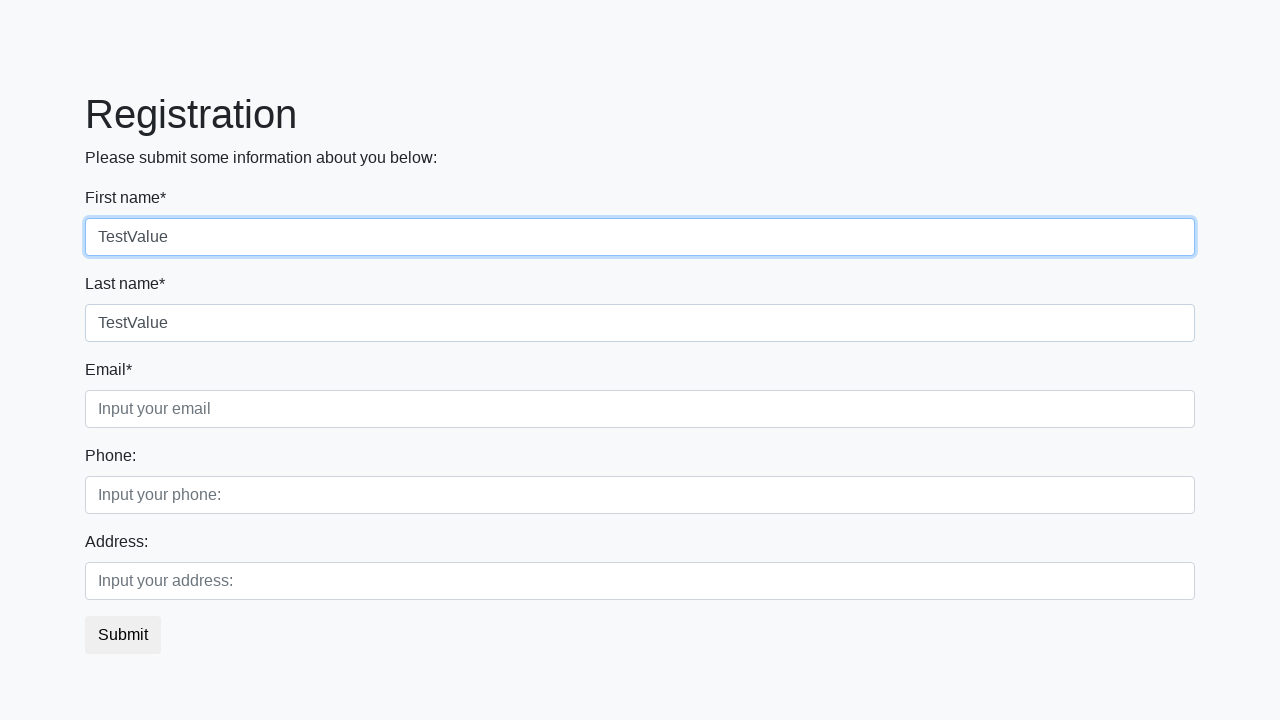

Filled input field with 'TestValue' on .first_block input >> nth=2
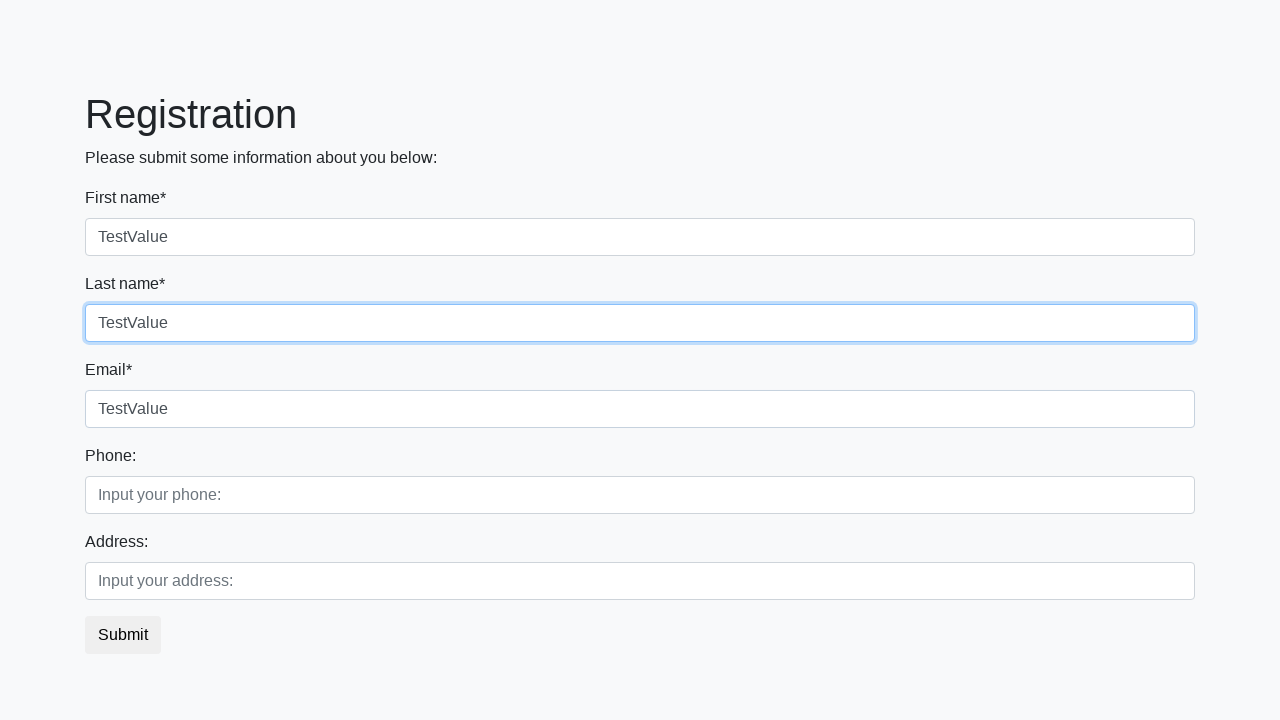

Clicked the submit button at (123, 635) on button.btn
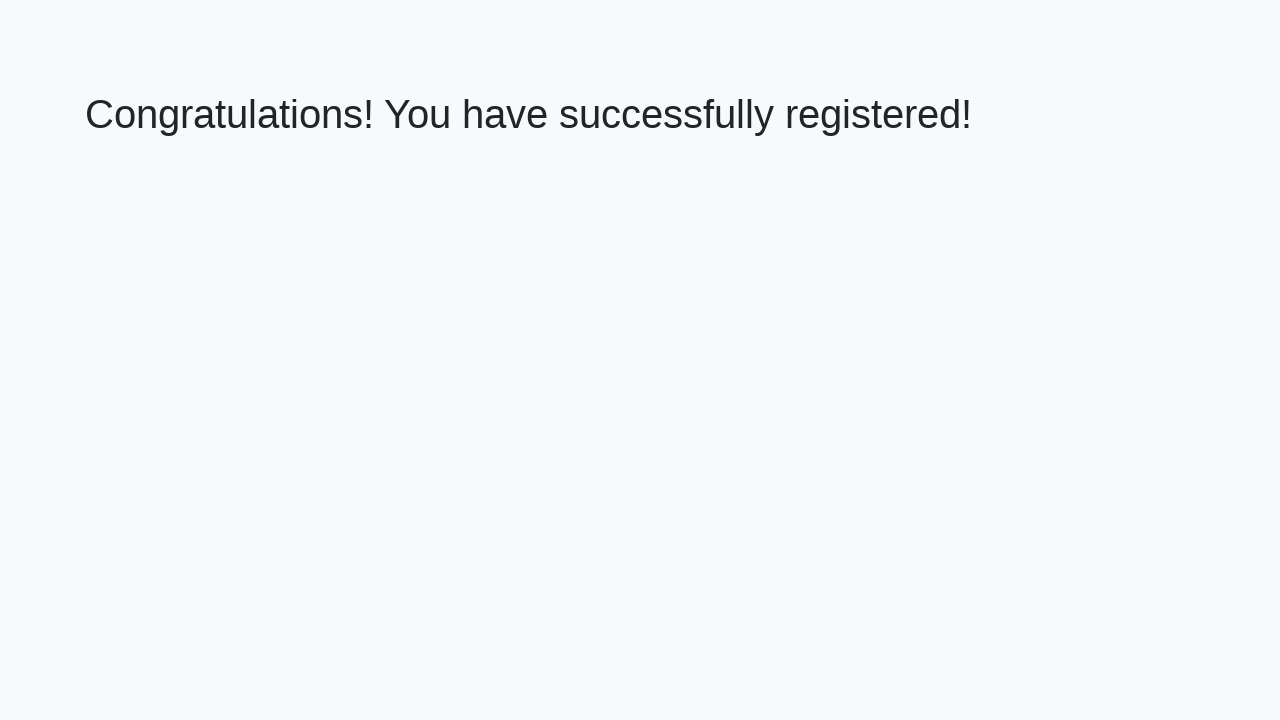

Success message heading loaded
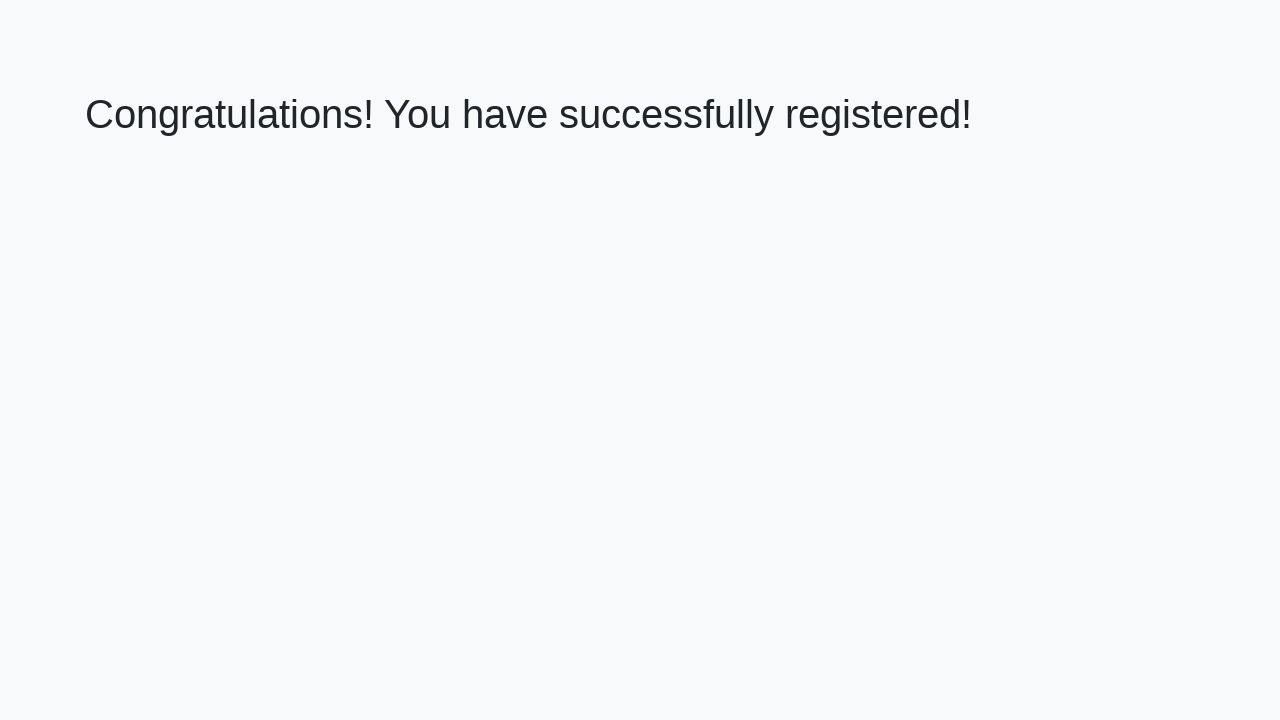

Retrieved success message text content
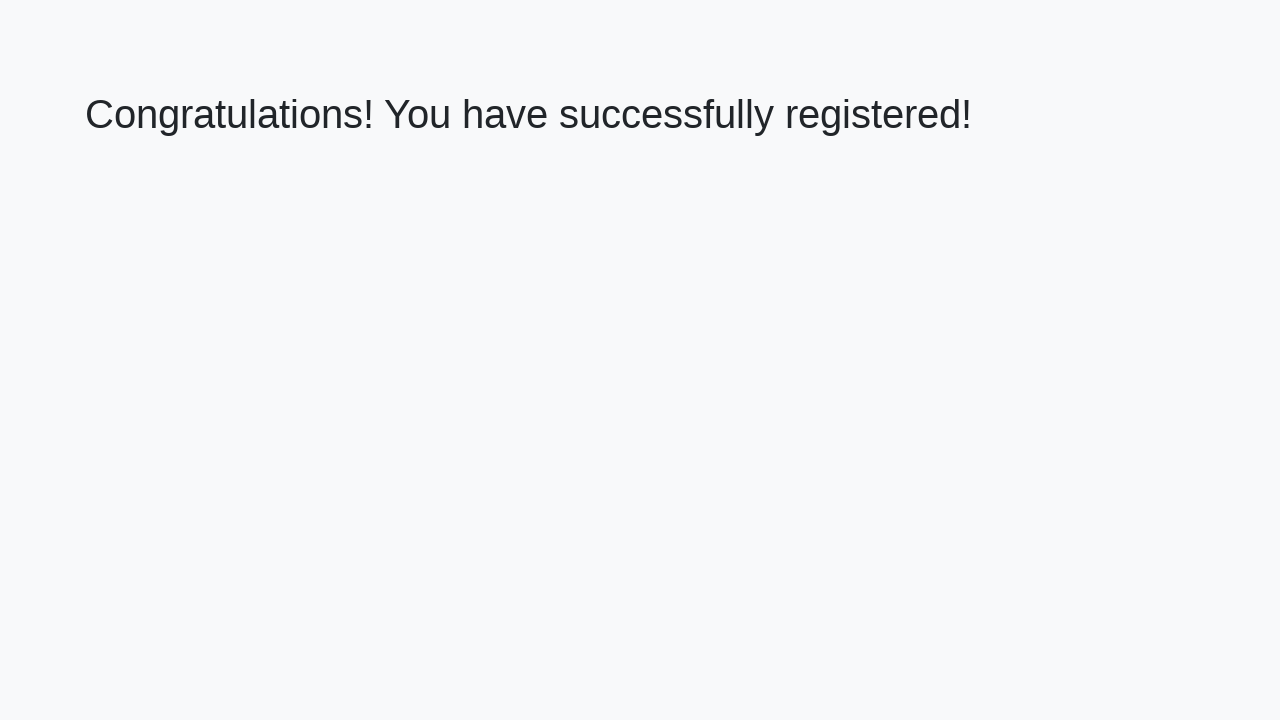

Verified success message: 'Congratulations! You have successfully registered!'
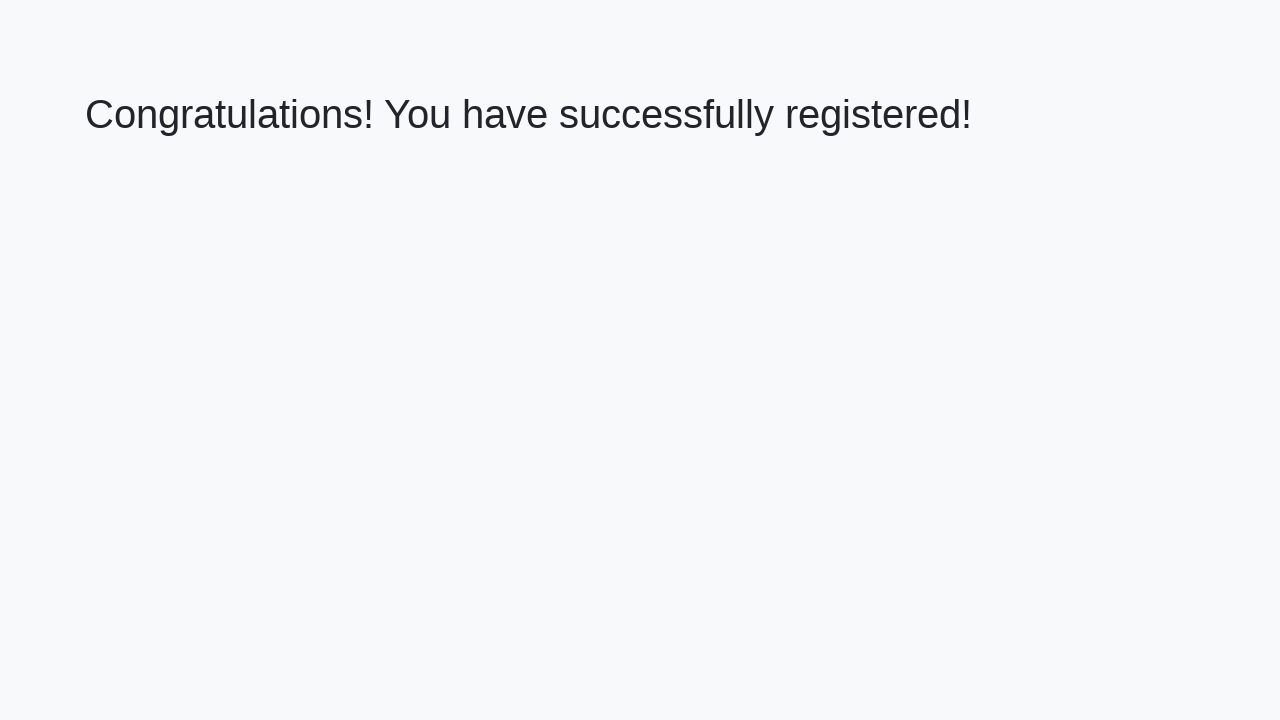

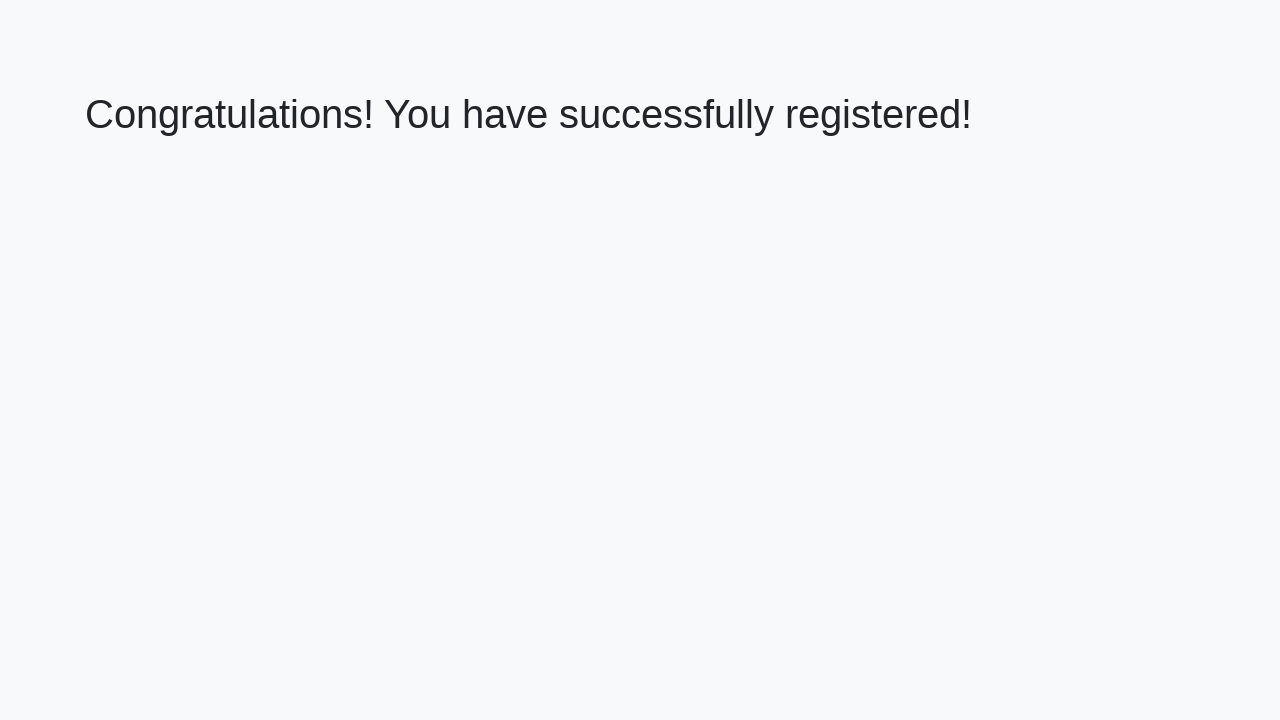